Tests JavaScript prompt alert functionality by triggering a prompt, entering text, accepting it, and verifying the entered text appears in the result message

Starting URL: https://testcenter.techproeducation.com/index.php?page=javascript-alerts

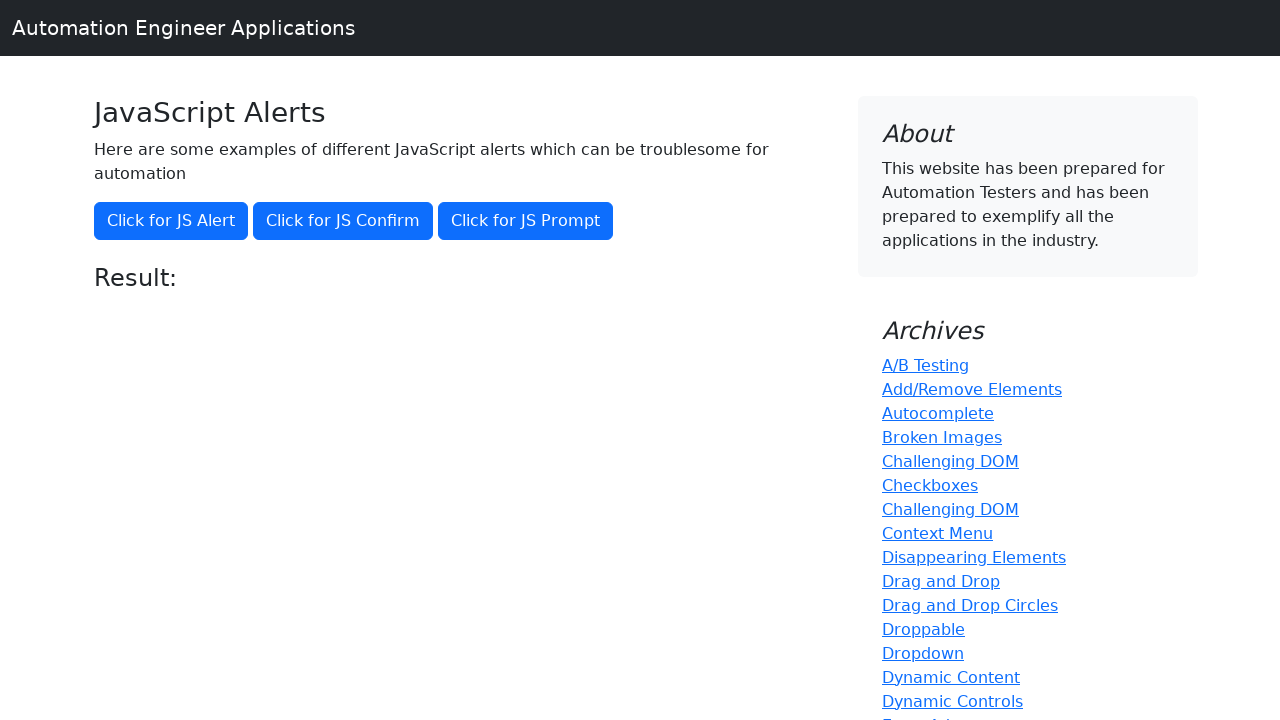

Clicked button to trigger prompt alert at (526, 221) on xpath=//button[@onclick='jsPrompt()']
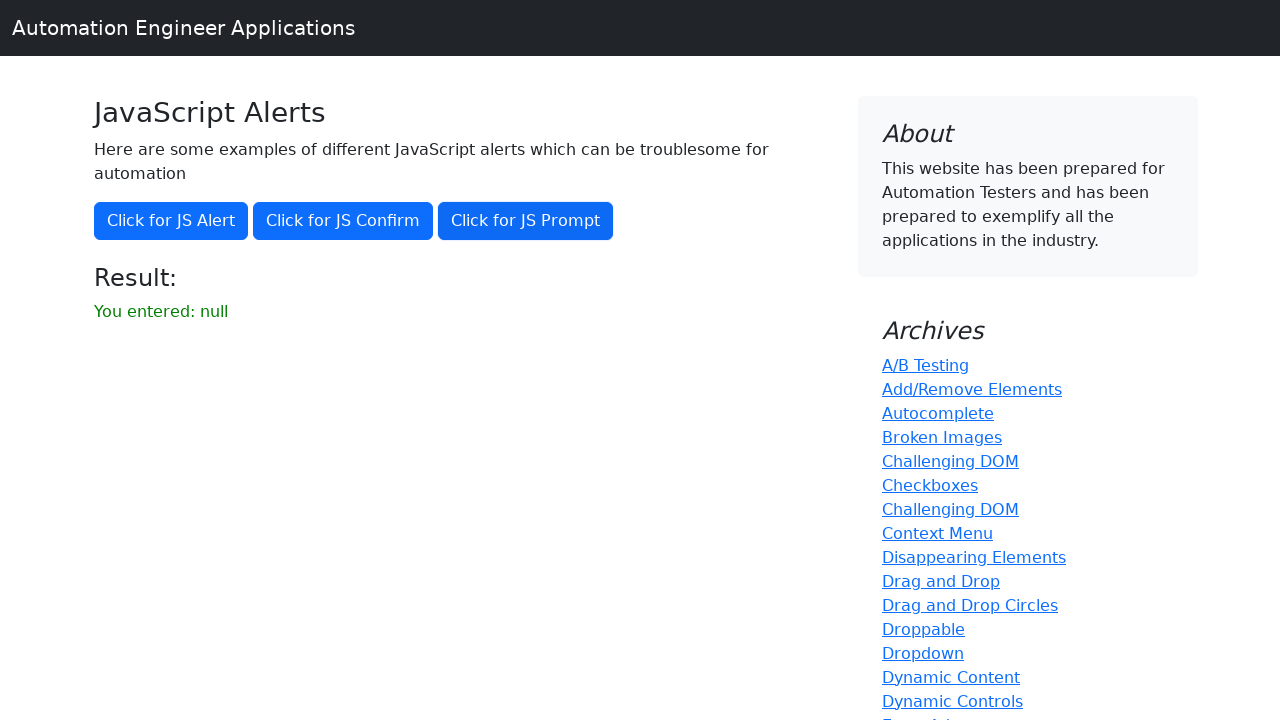

Set up dialog handler to accept prompt with 'Sumeyra'
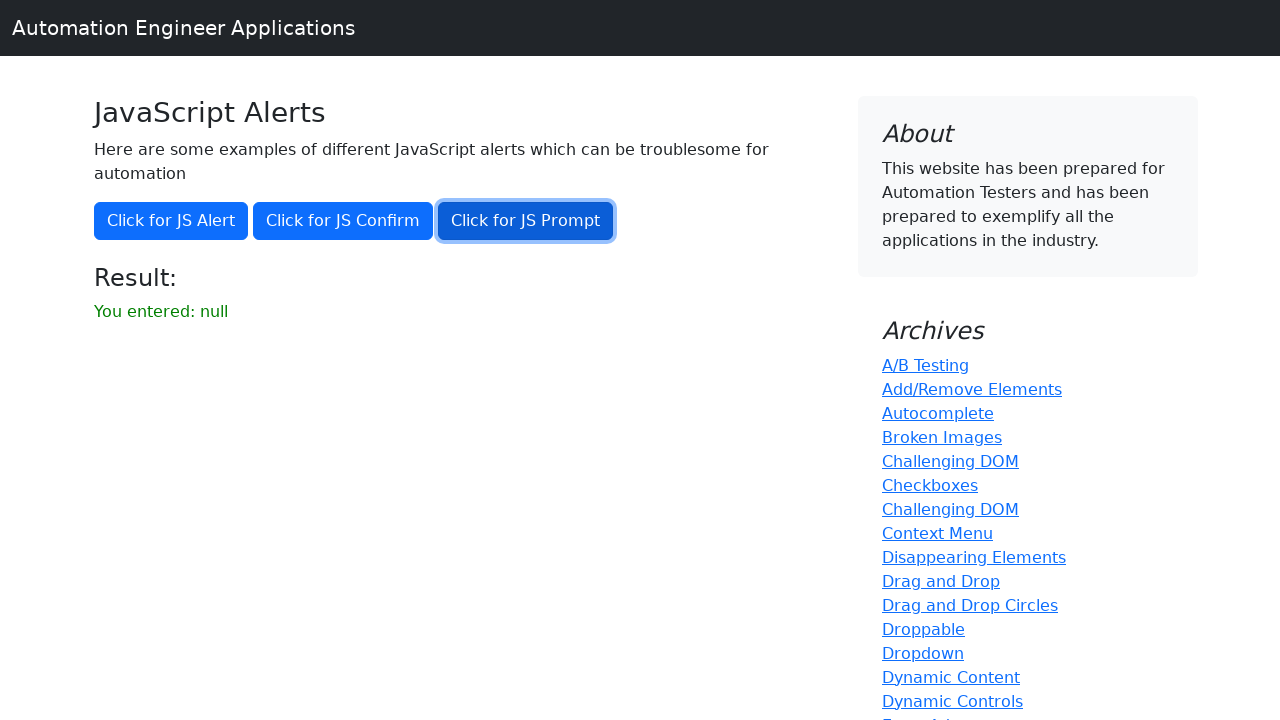

Clicked button to trigger prompt alert and entered 'Sumeyra' at (526, 221) on xpath=//button[@onclick='jsPrompt()']
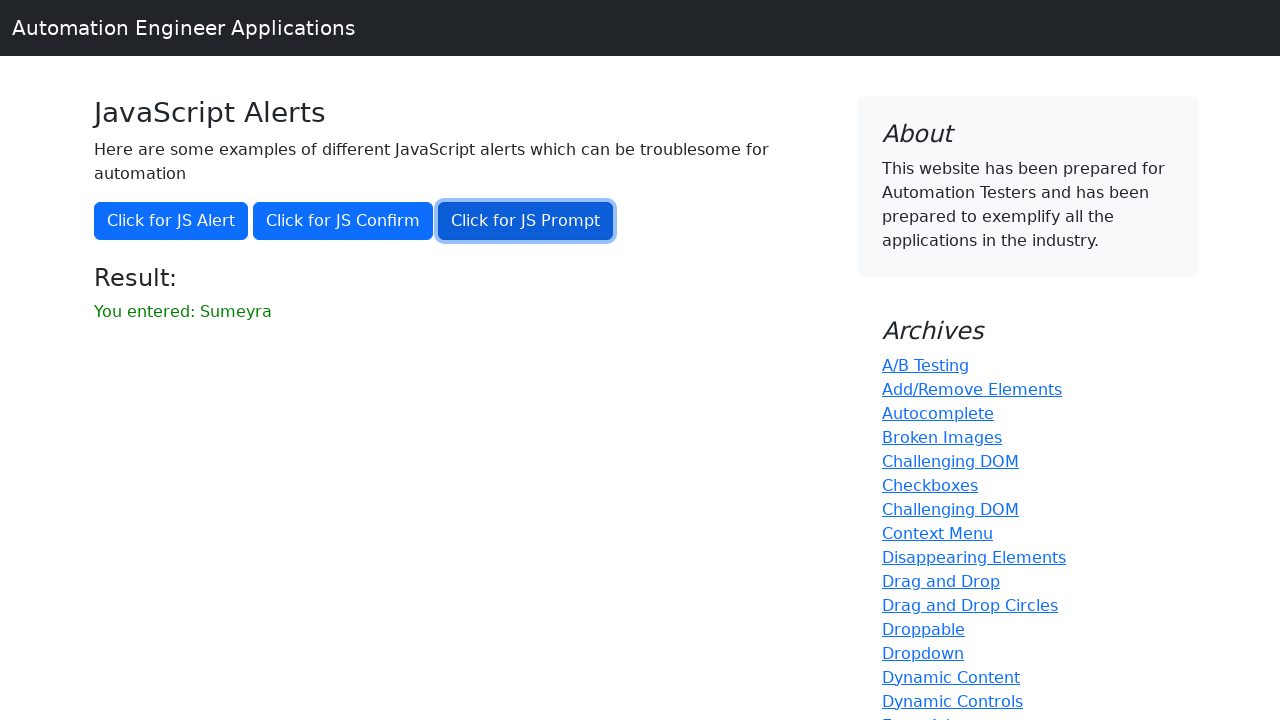

Retrieved result text containing entered name
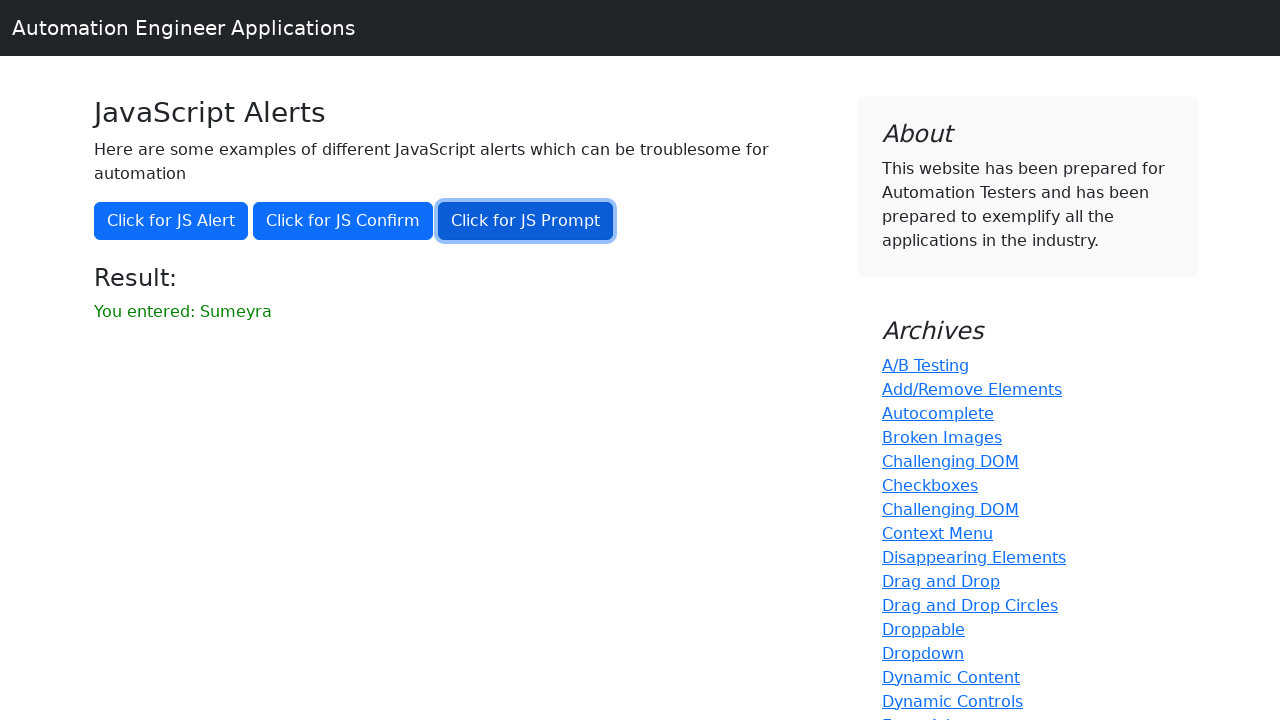

Verified that 'Sumeyra' appears in the result message
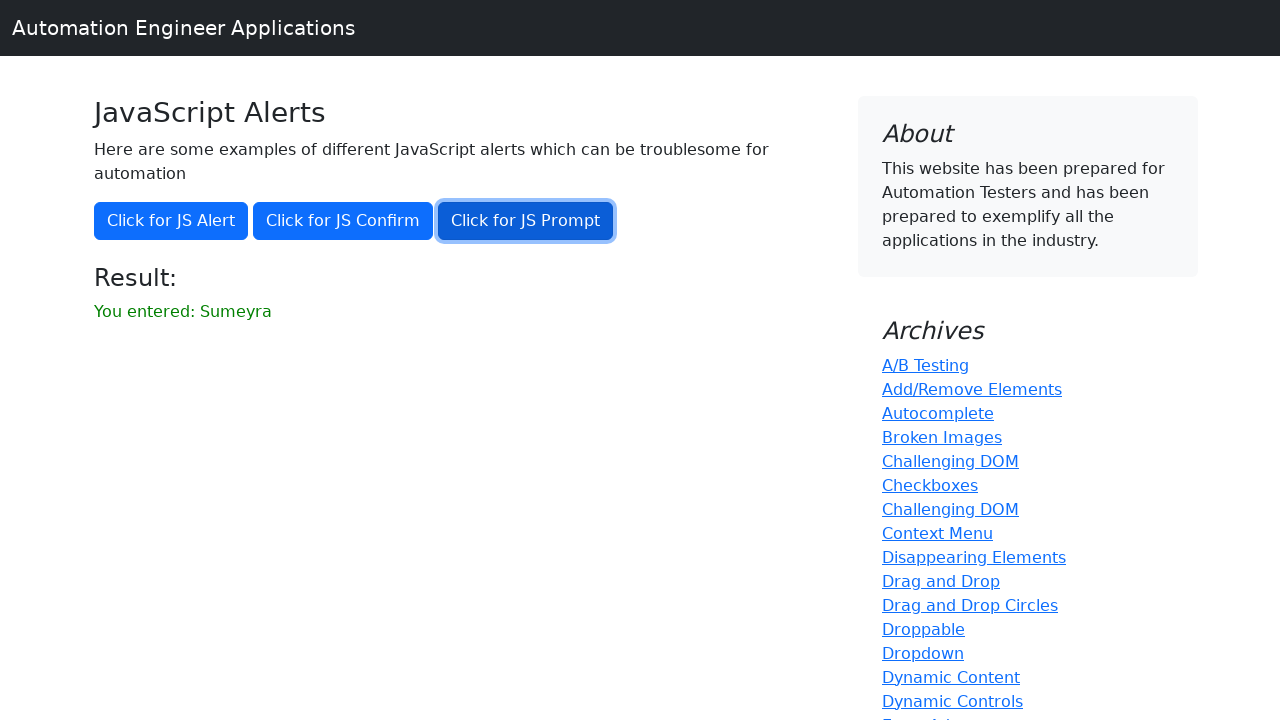

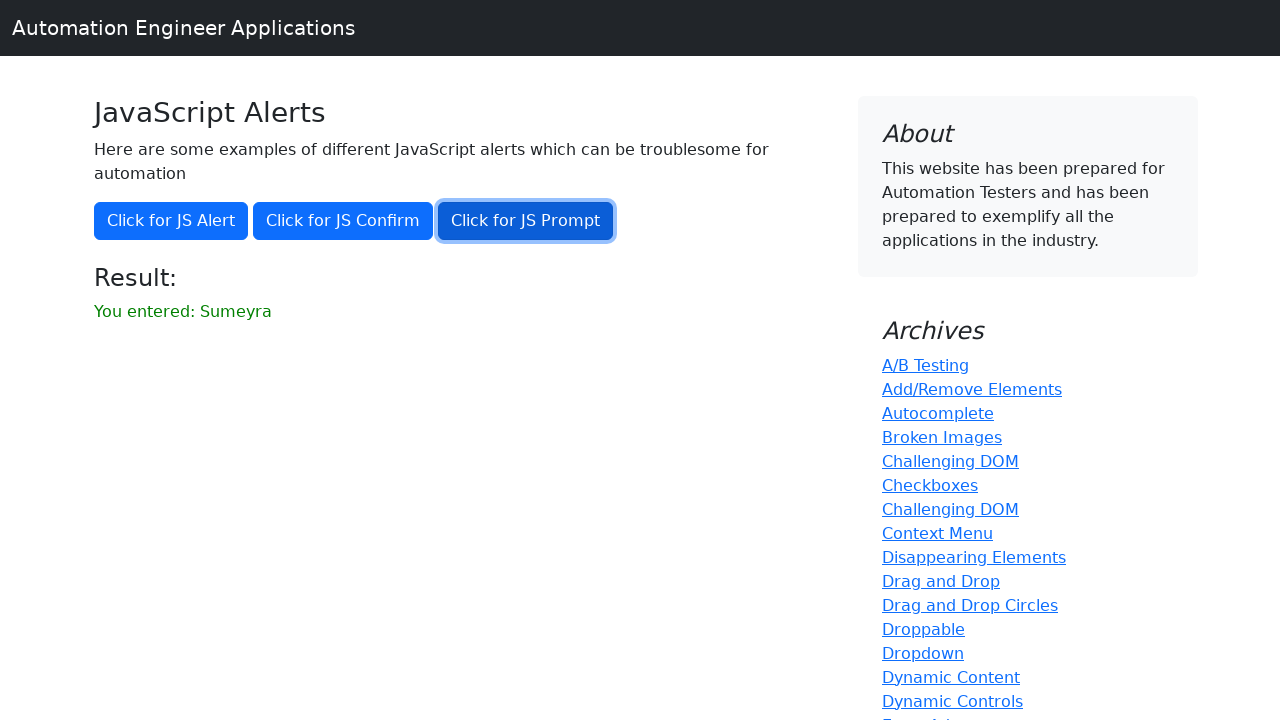